Tests dropdown selection functionality by selecting Option 1 using index-based selection

Starting URL: https://testcenter.techproeducation.com/index.php?page=dropdown

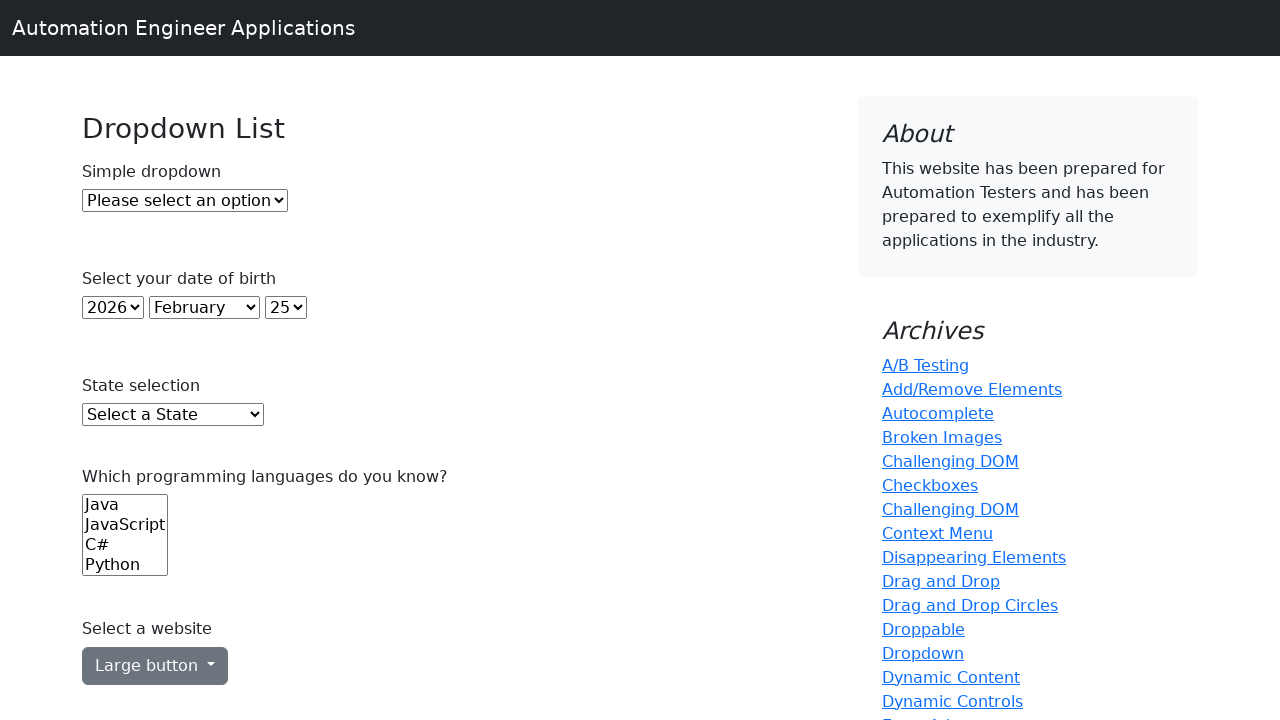

Navigated to dropdown test page
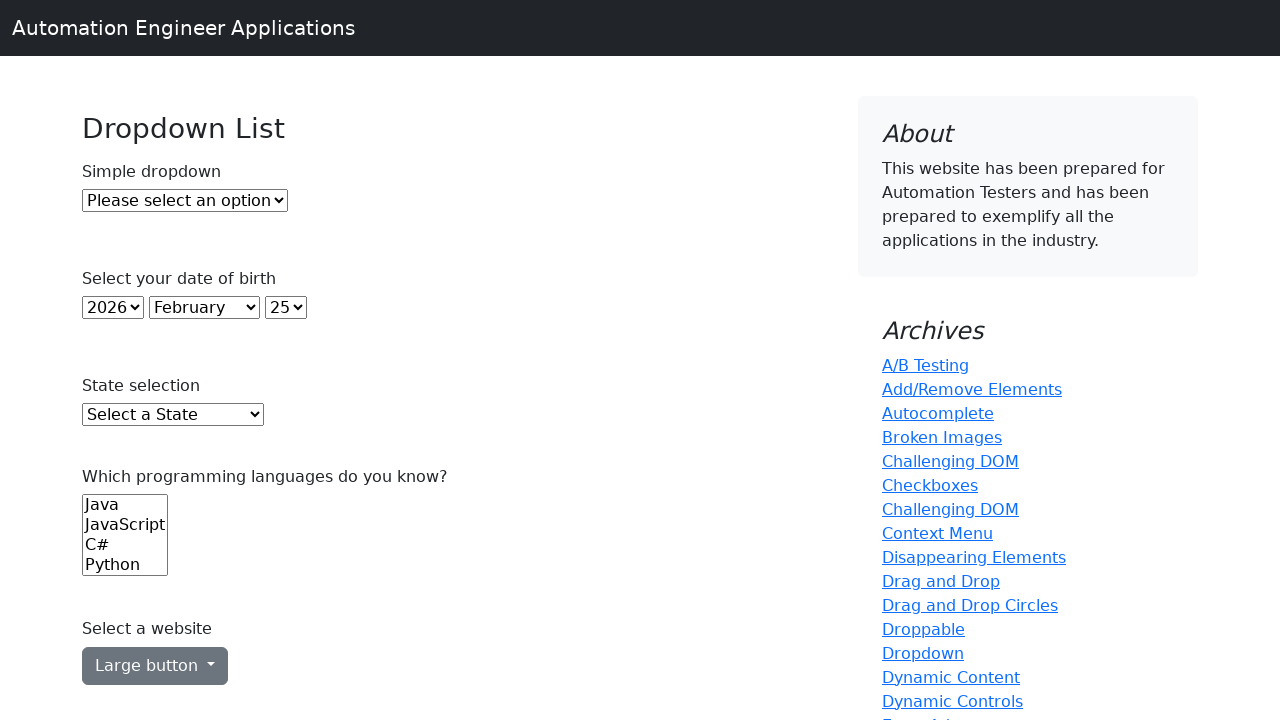

Located dropdown element with id 'dropdown'
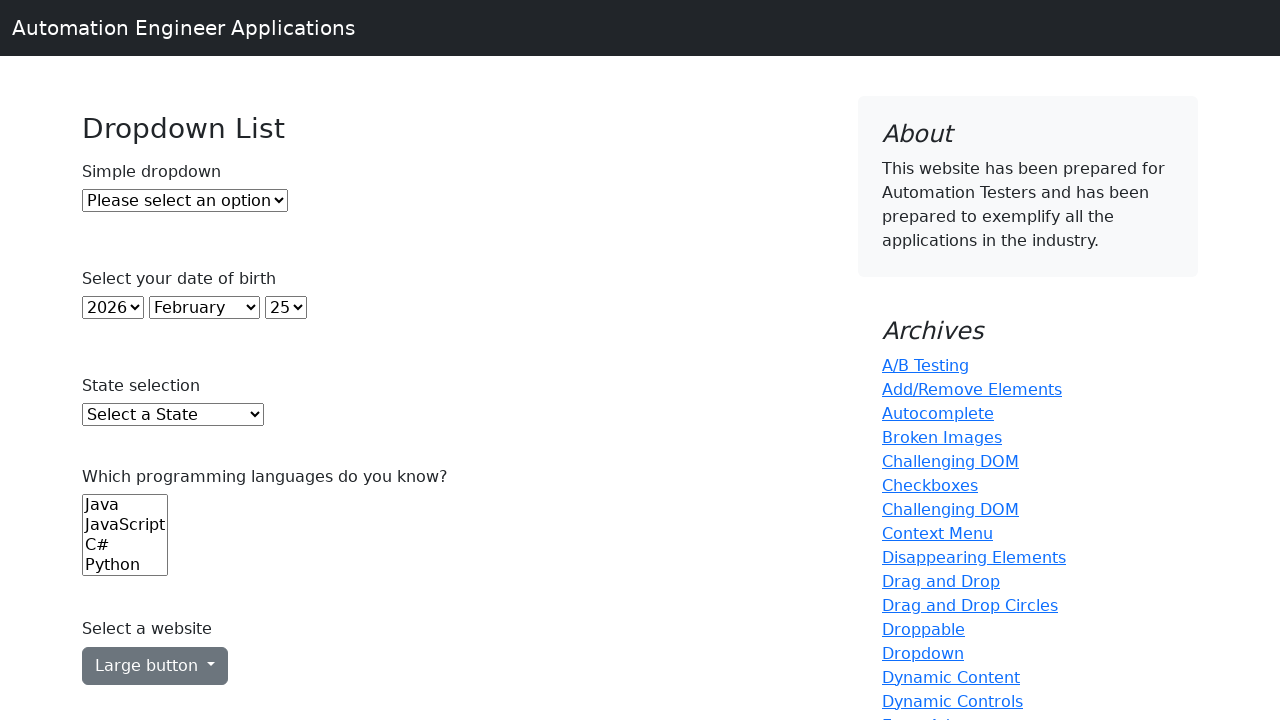

Selected Option 1 using index-based selection (index 1) on #dropdown
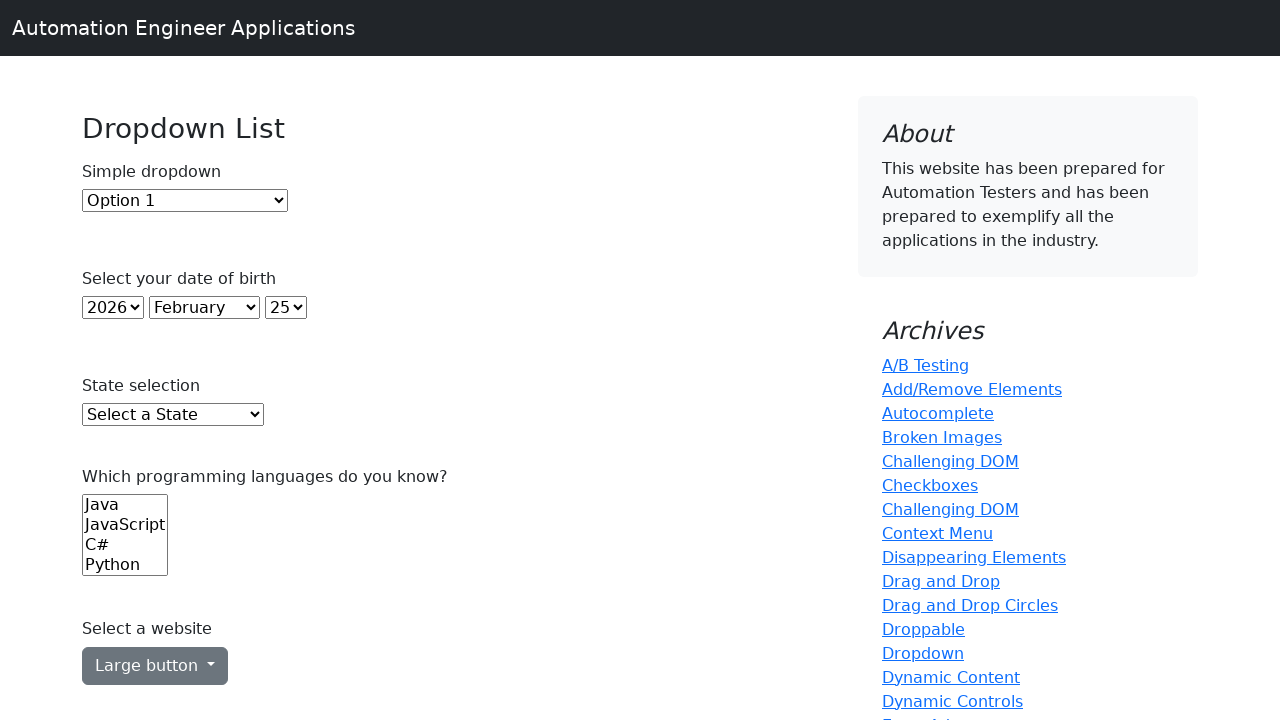

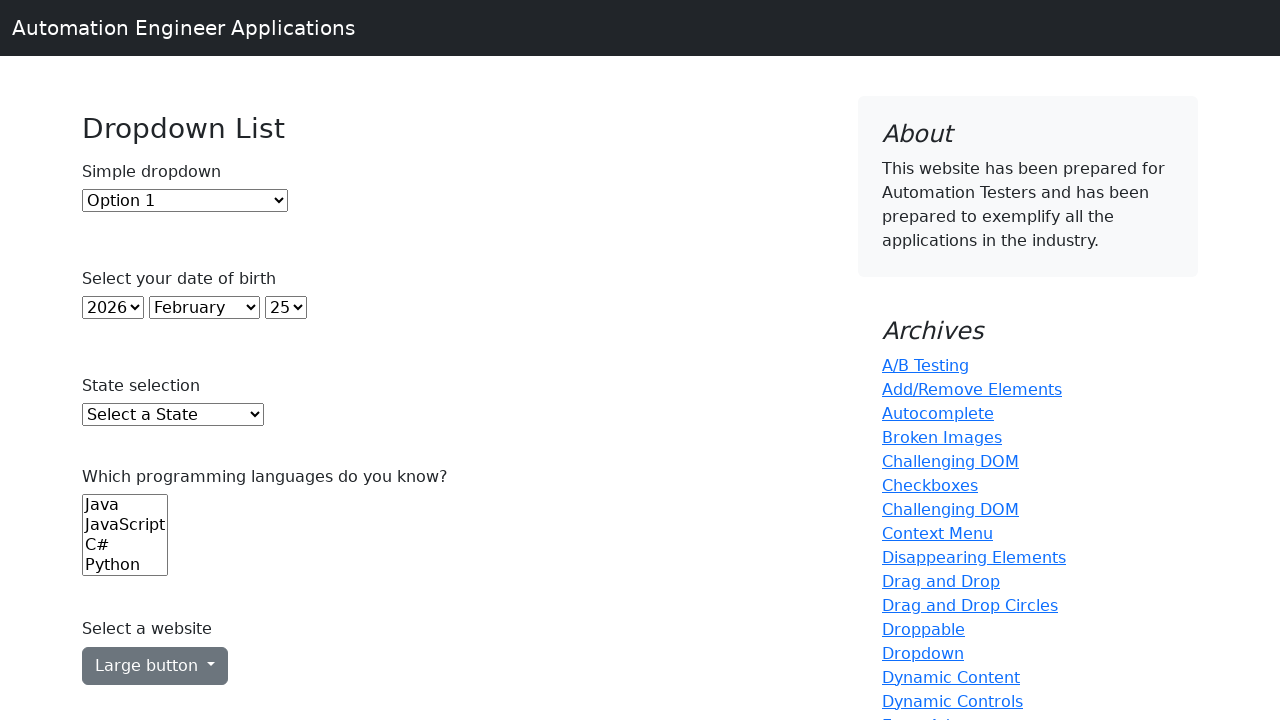